Navigates to a blog page and enters text into an input field, likely testing search functionality

Starting URL: https://www.walissonsilva.com/blog

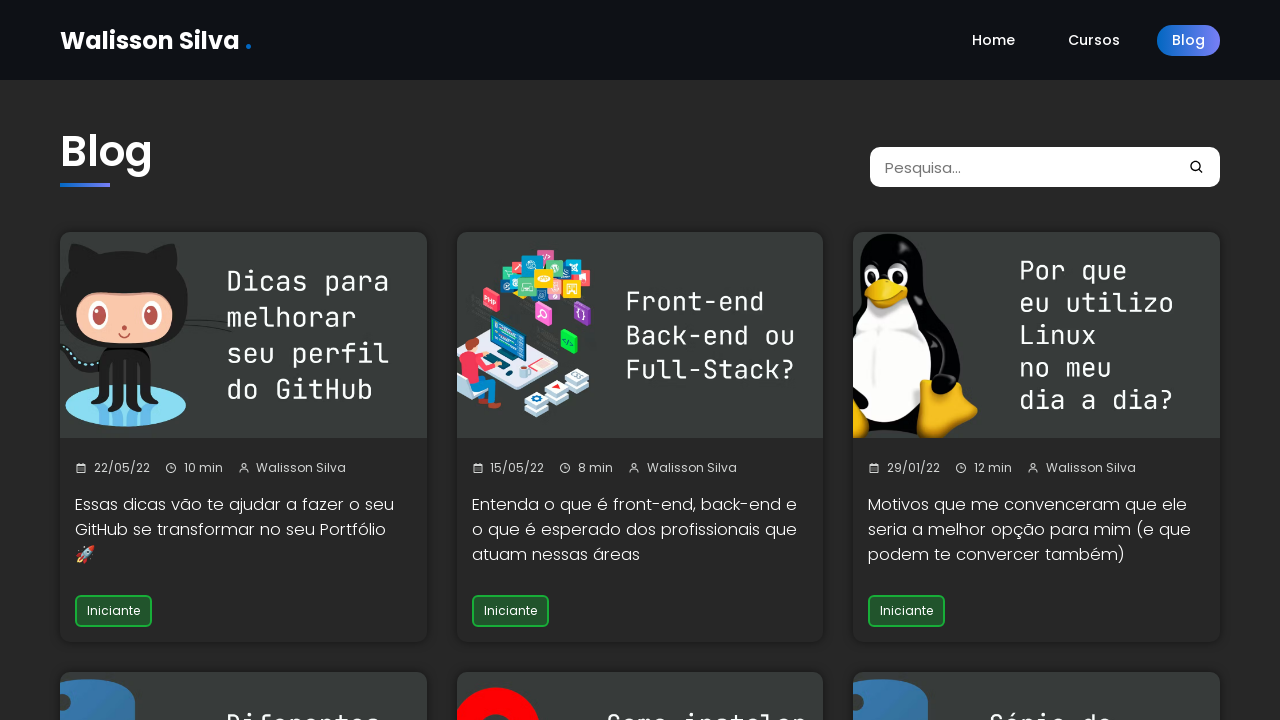

Waited for input field to be available on blog page
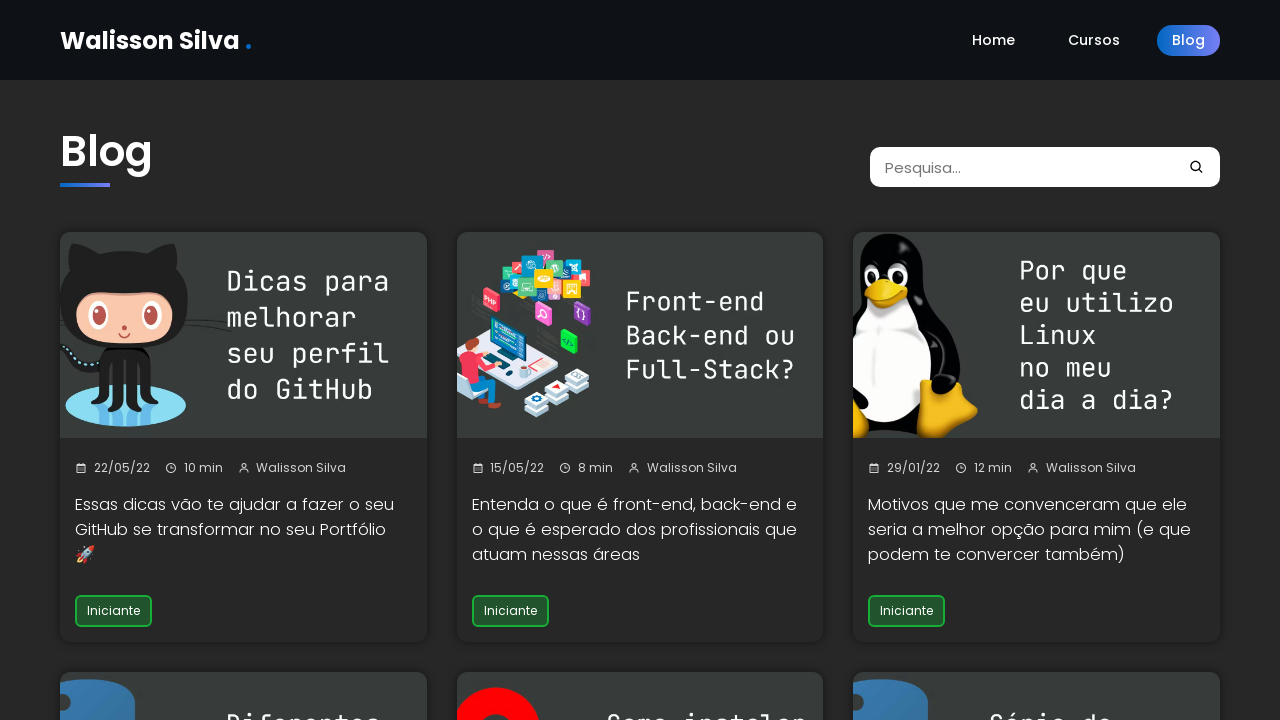

Entered 'data' into the search input field on input
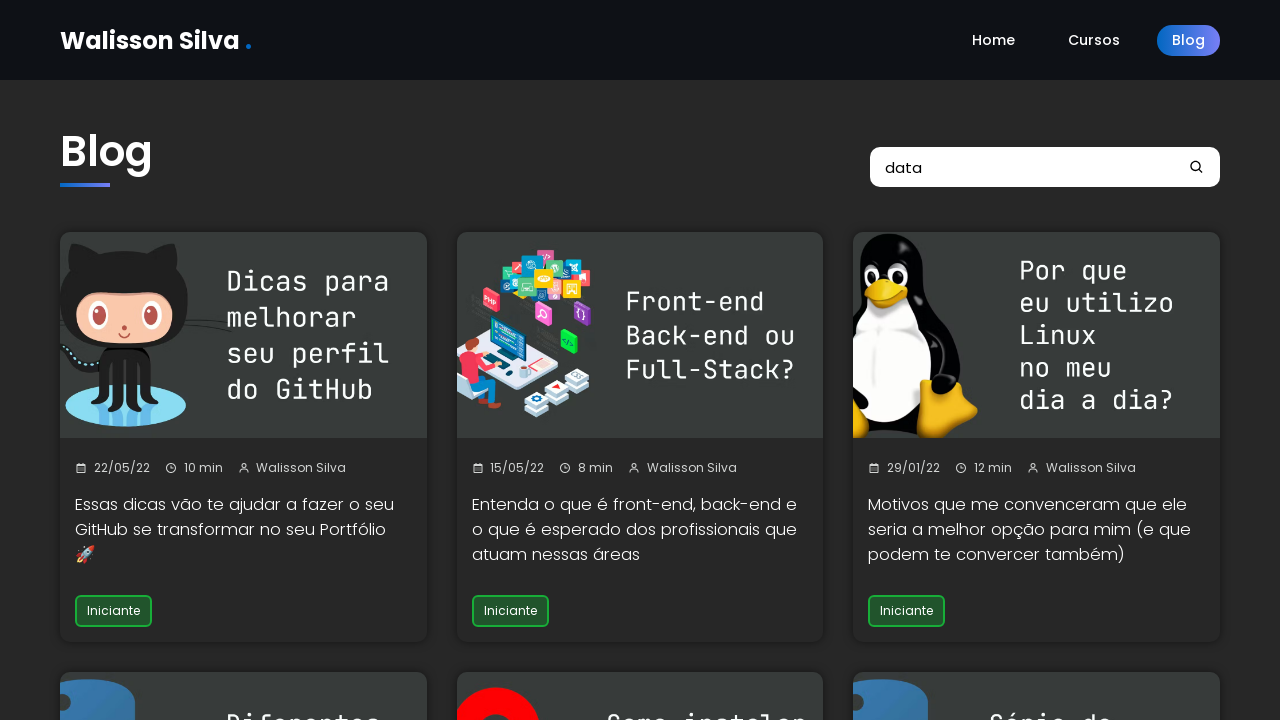

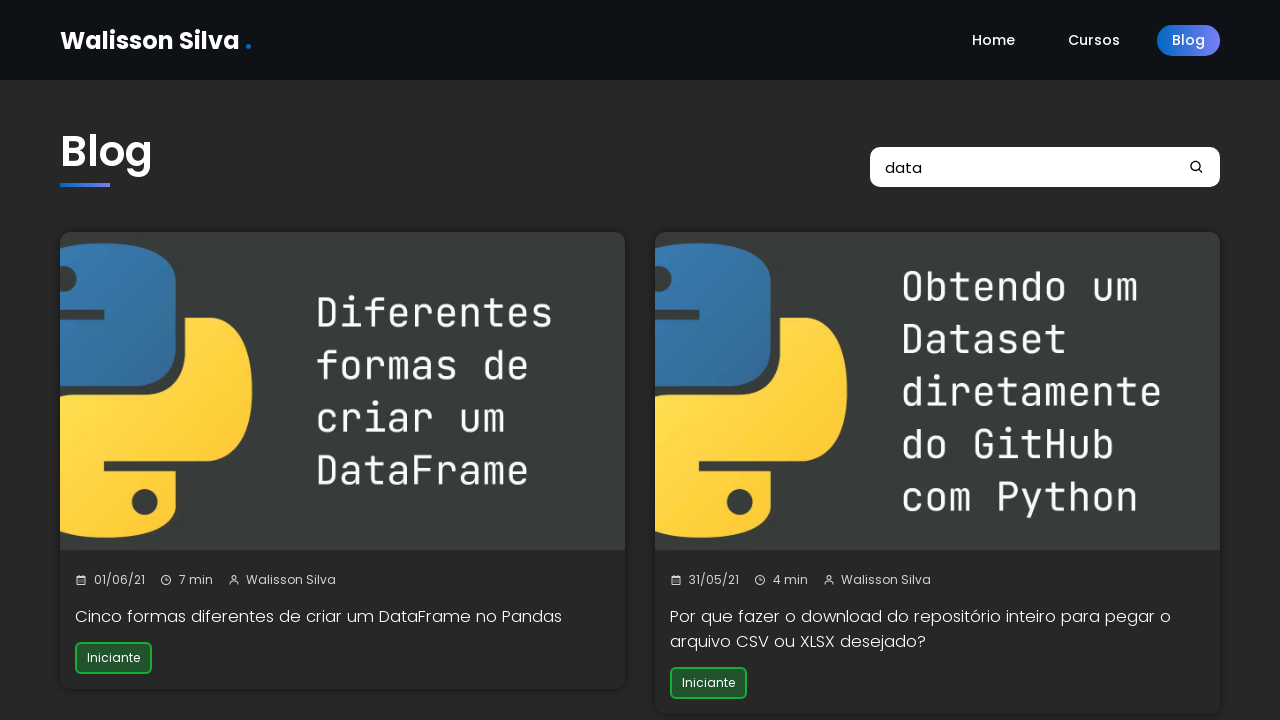